Navigates to the UK government business rates correction page and clicks the start button to begin the process

Starting URL: https://www.gov.uk/correct-your-business-rates

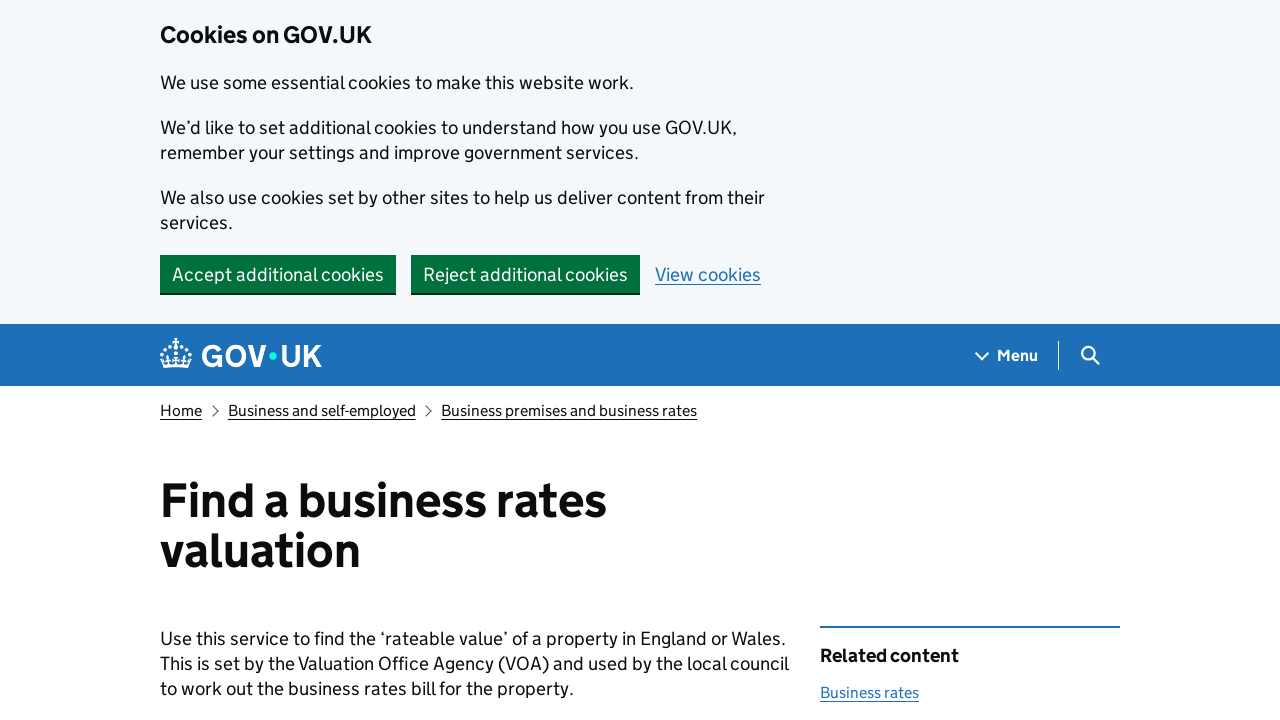

Navigated to UK government business rates correction page
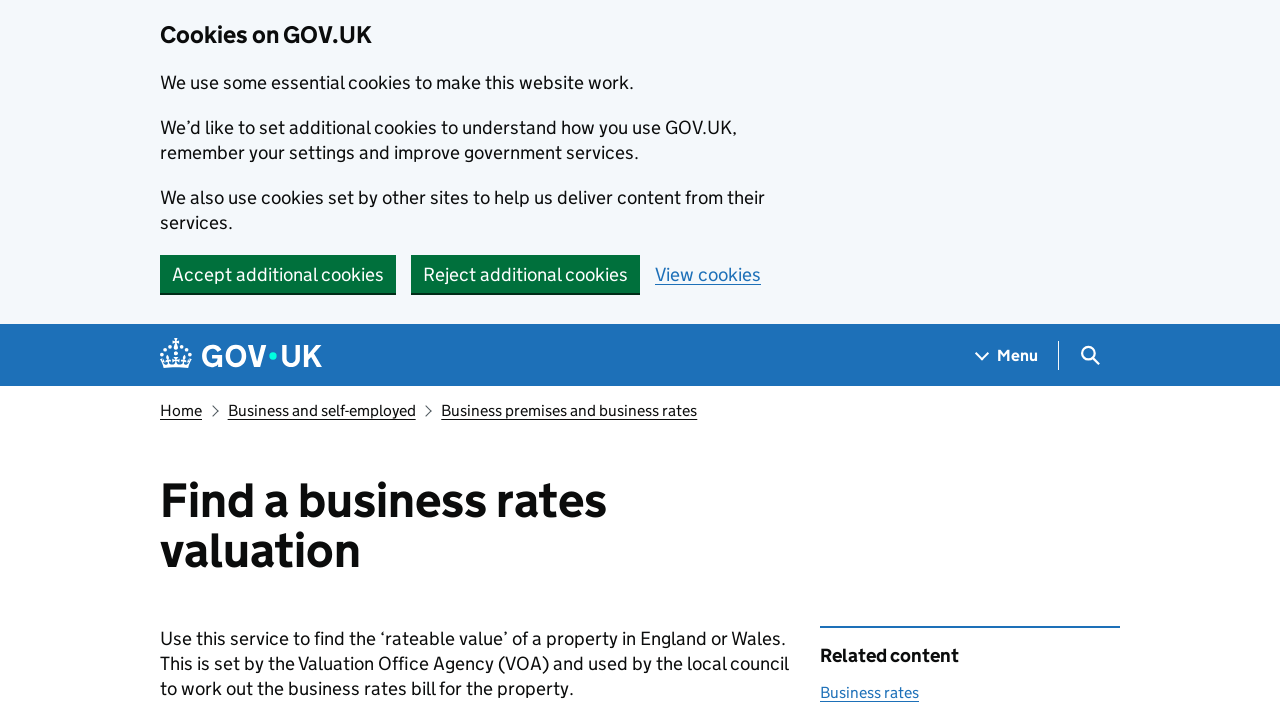

Clicked the 'Start now' button to begin the business rates correction process at (238, 361) on .gem-c-button.govuk-button.govuk-button--start
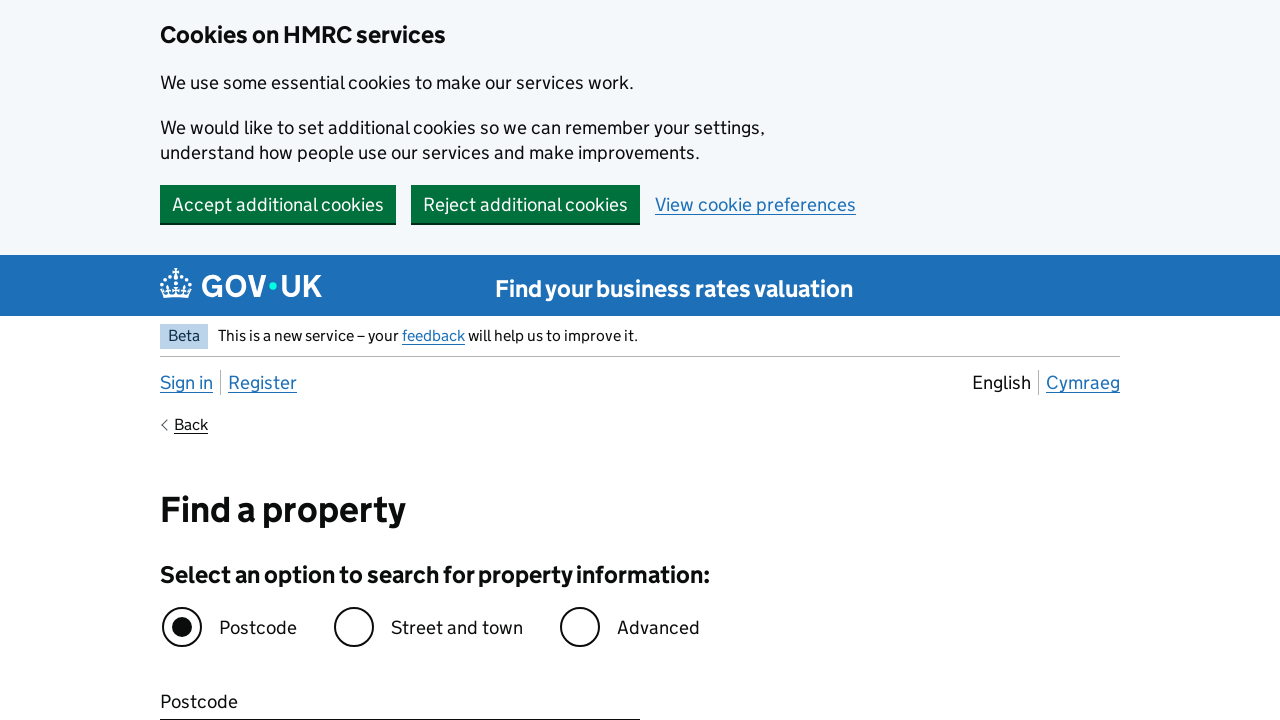

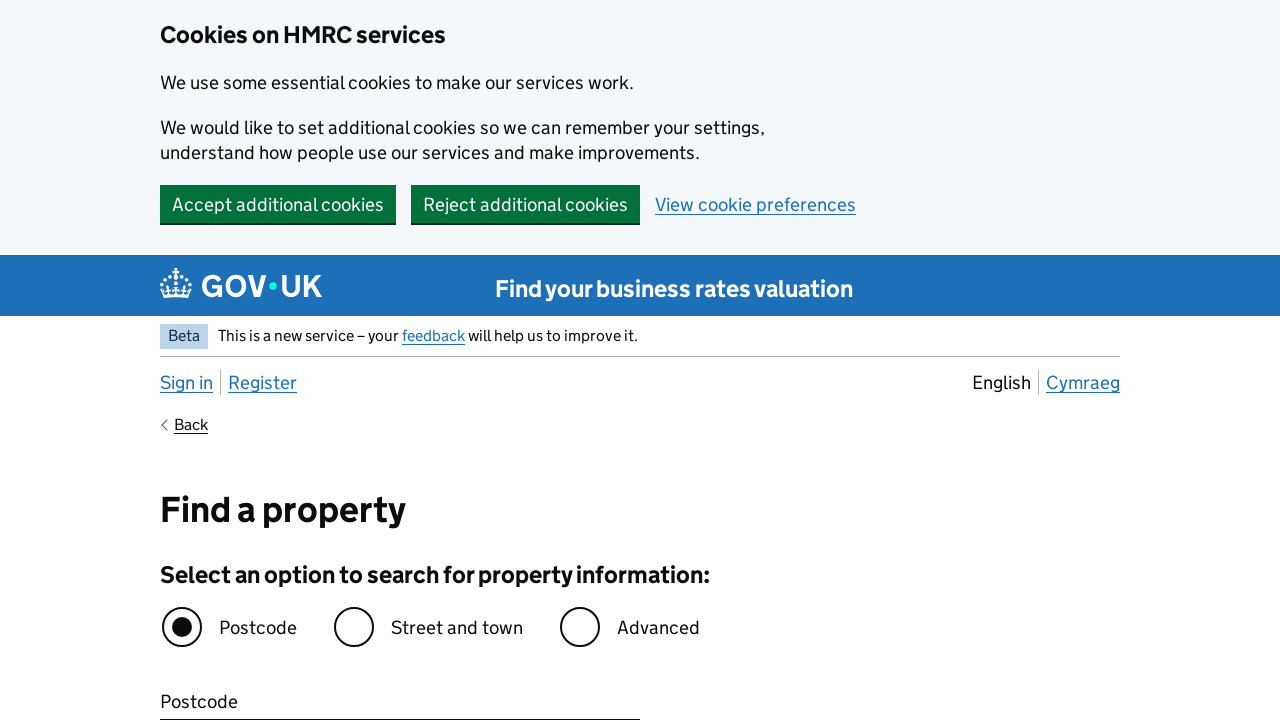